Tests the resizable jQuery UI component by performing drag operations to resize an element using mouse interactions

Starting URL: https://jqueryui.com/resizable/

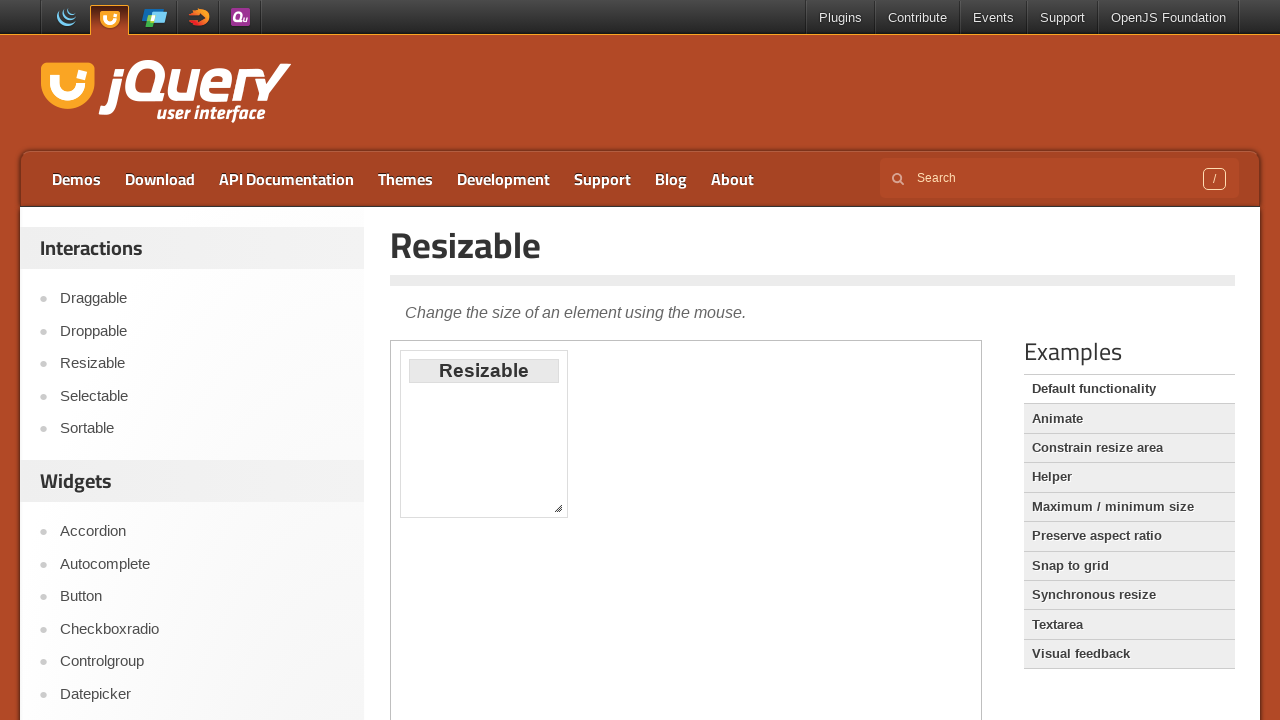

Located the iframe containing the resizable element
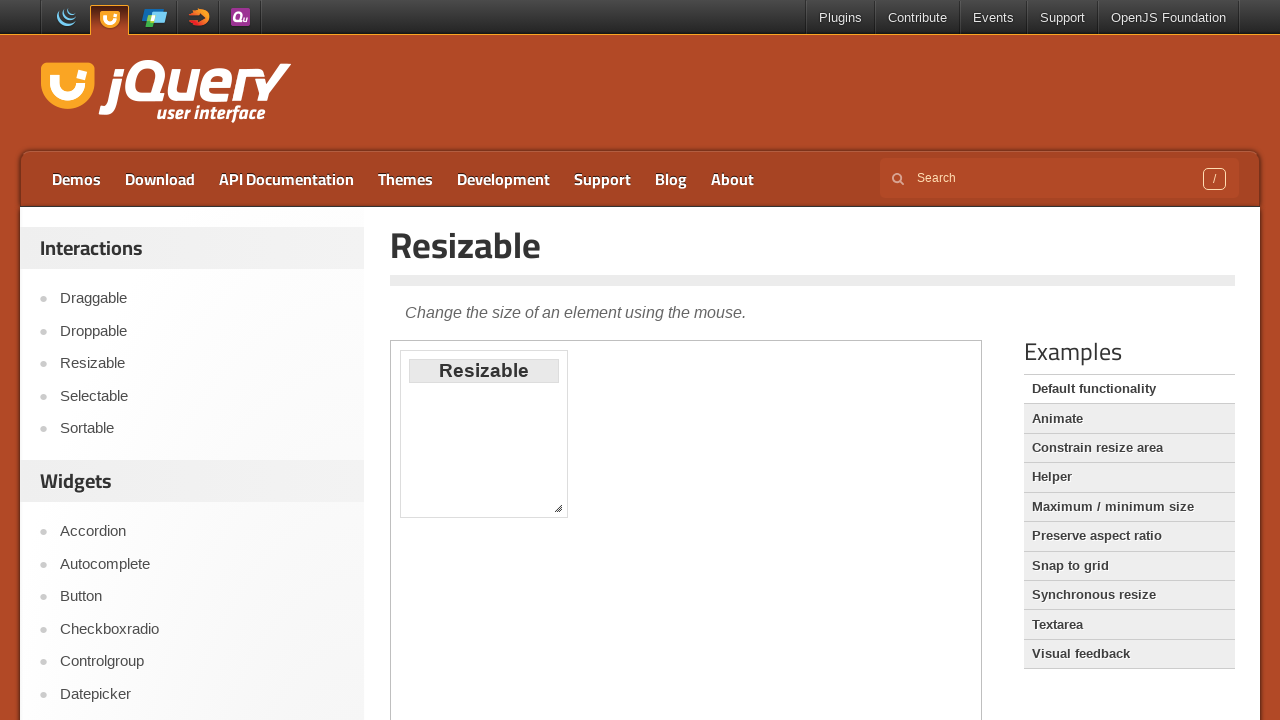

Located the resize handle element (southeast corner)
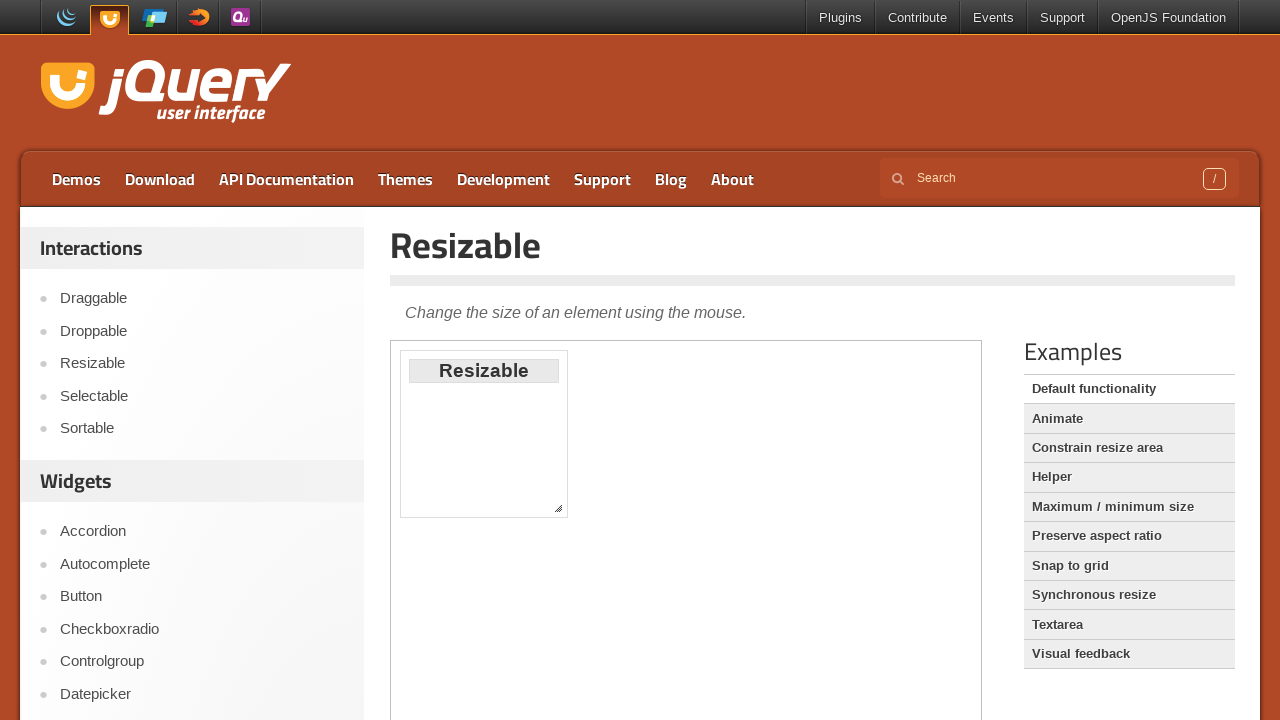

Resize handle became visible
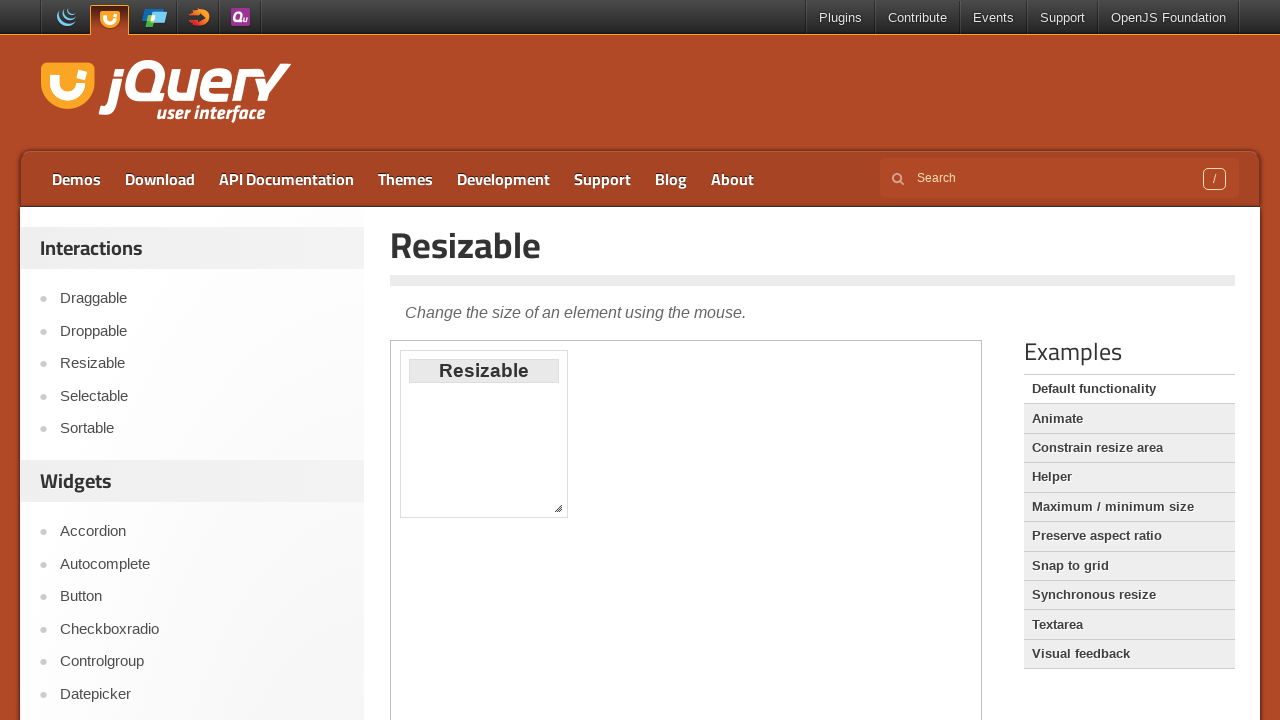

Retrieved bounding box of the resize handle
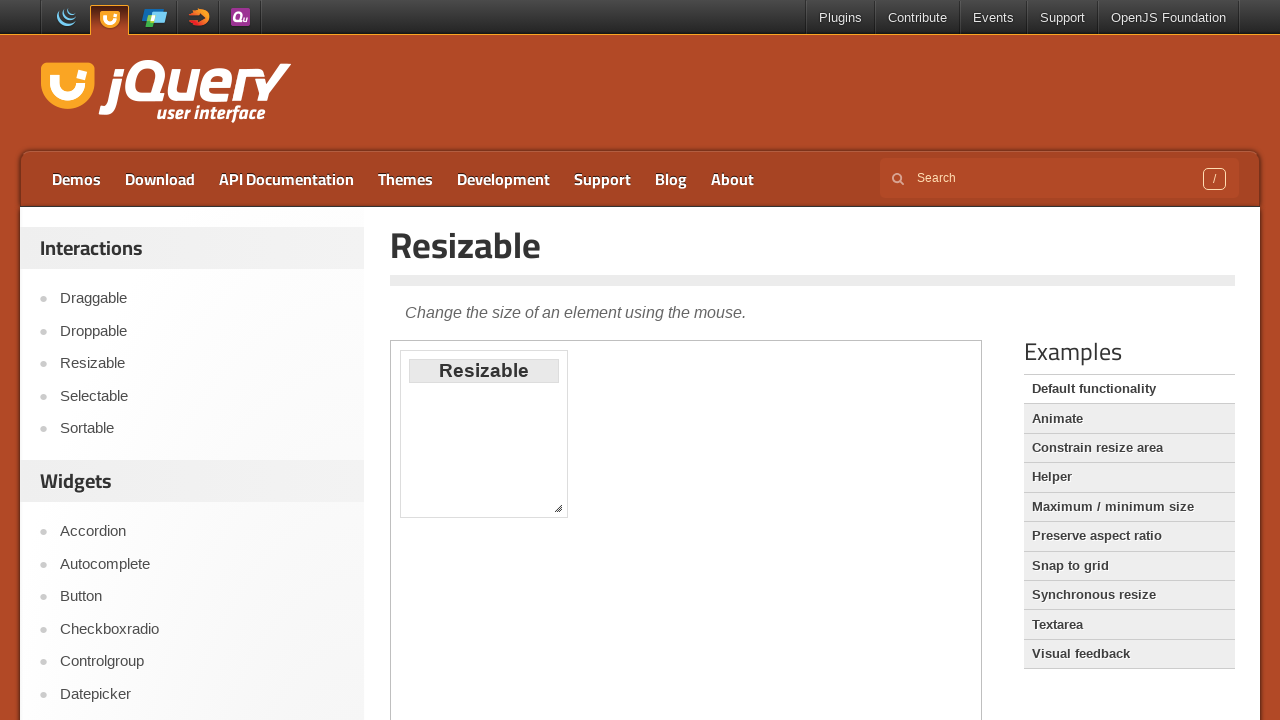

Moved mouse to center of resize handle at (558, 508)
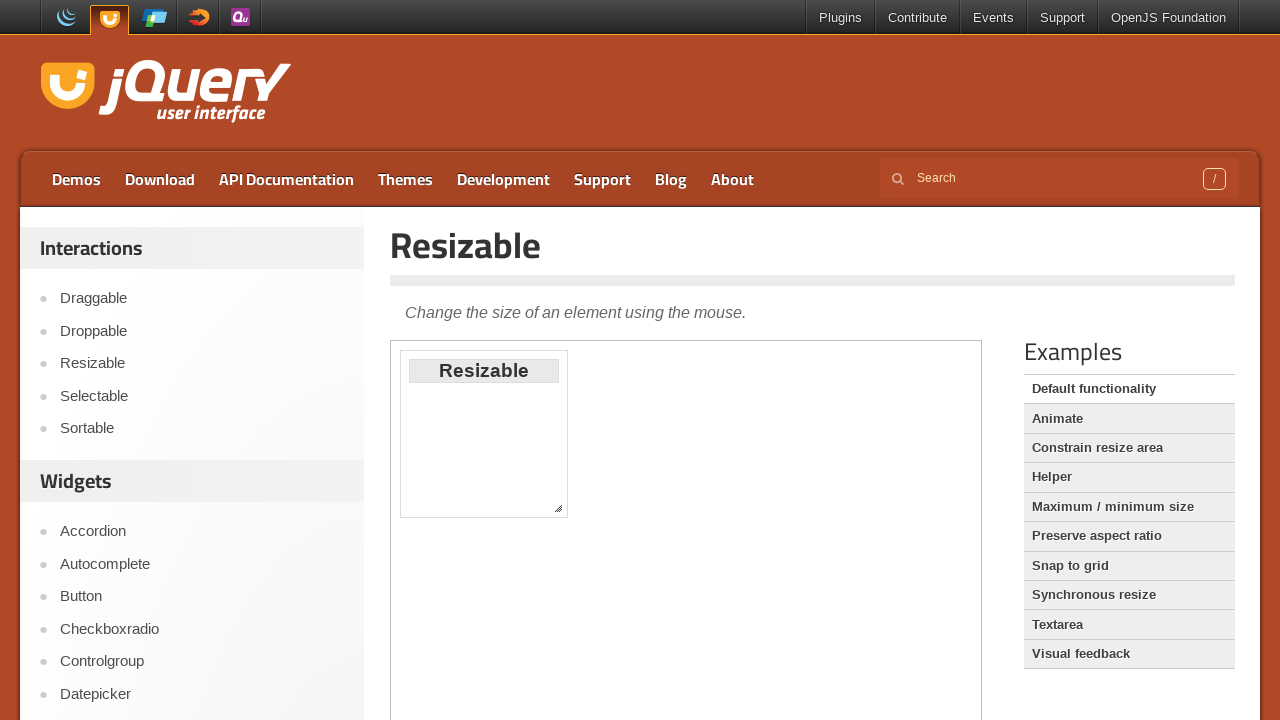

Pressed mouse button down on resize handle at (558, 508)
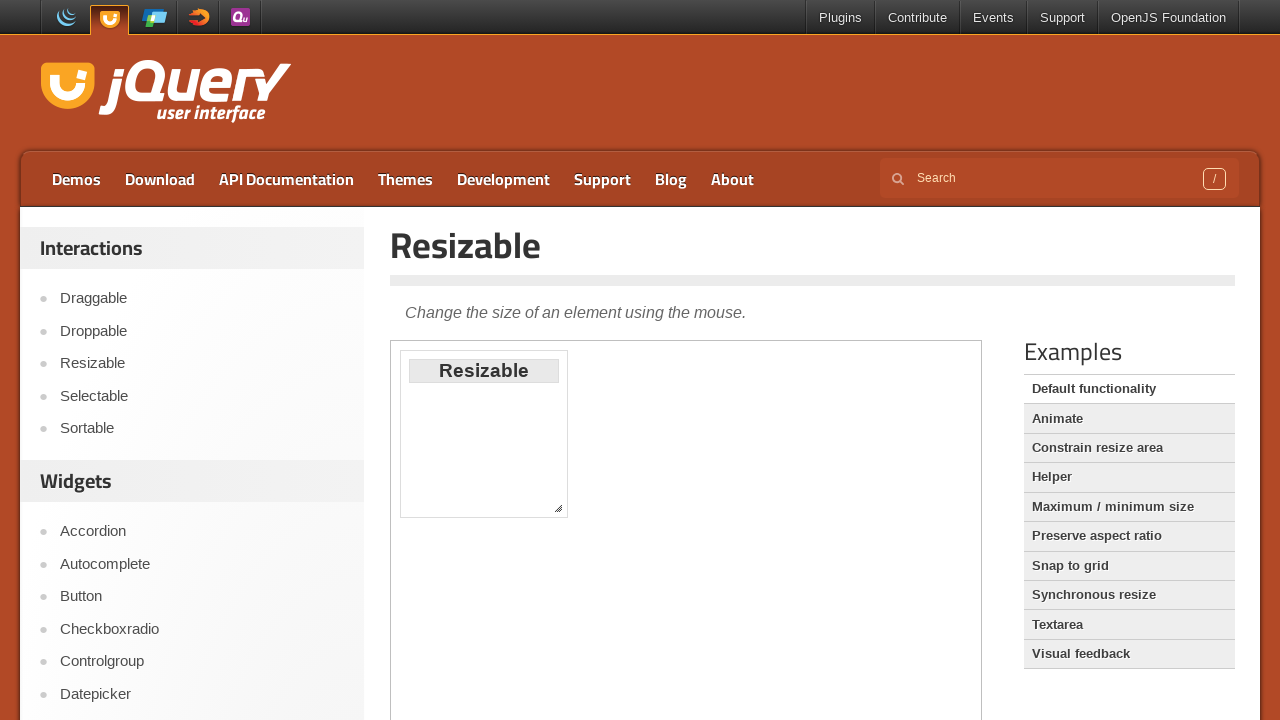

Dragged resize handle 100px right and 150px down (first resize operation) at (658, 658)
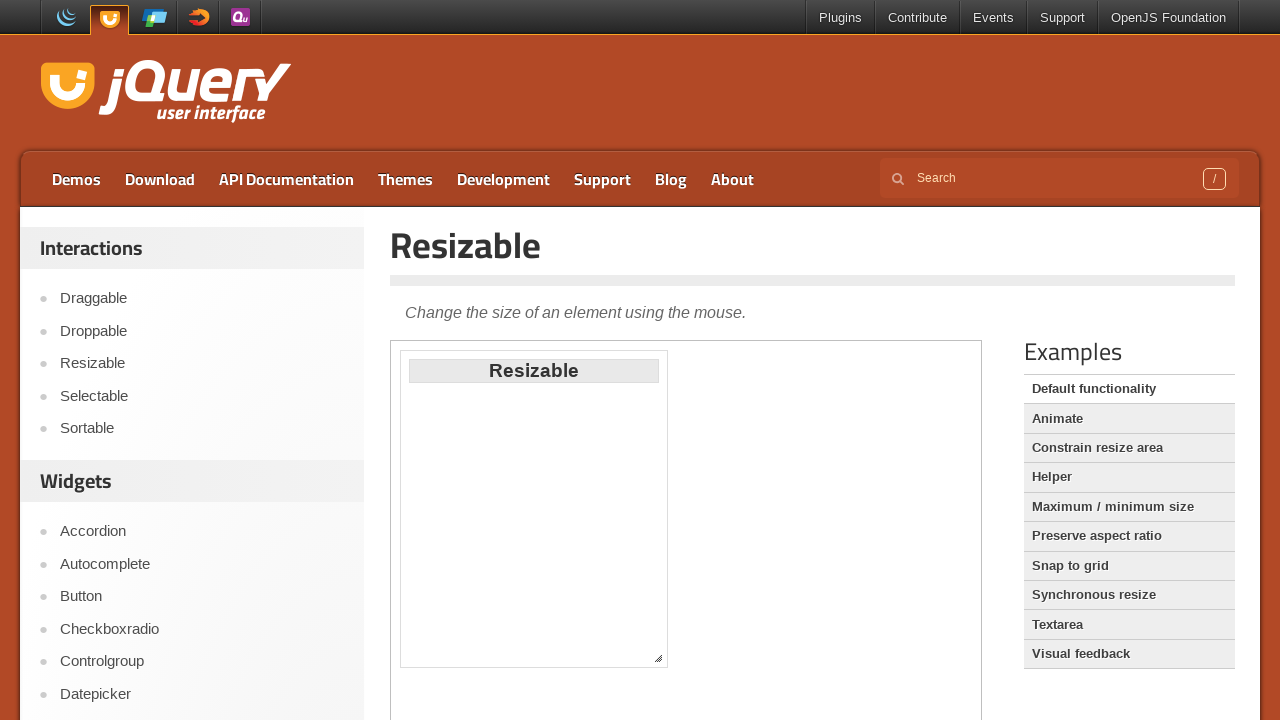

Released mouse button after first resize operation at (658, 658)
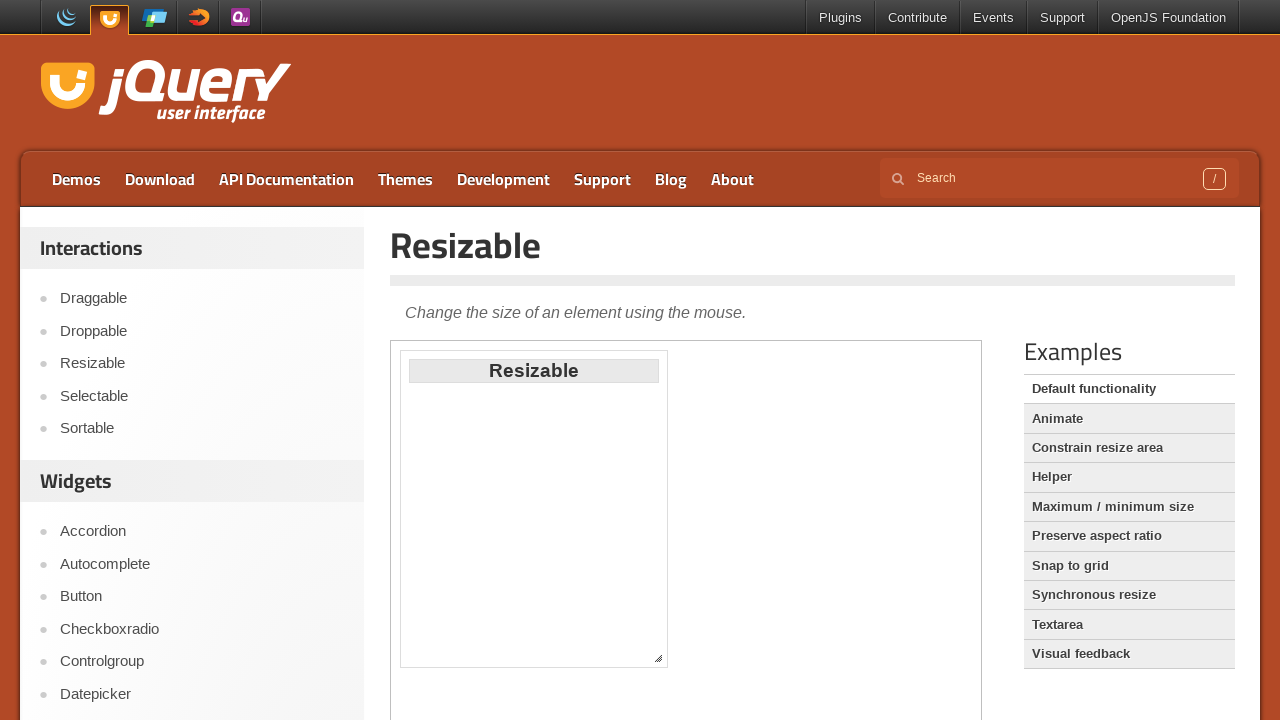

Retrieved updated bounding box of the resize handle
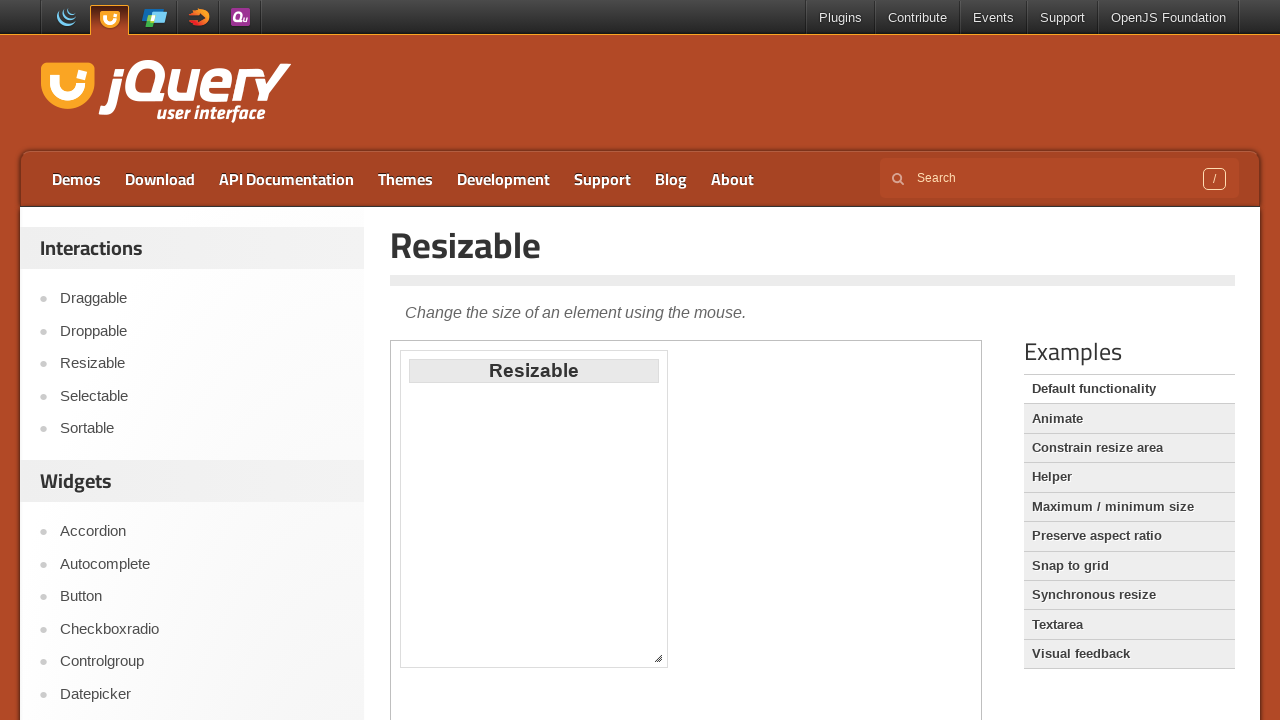

Moved mouse to center of resize handle for second operation at (658, 658)
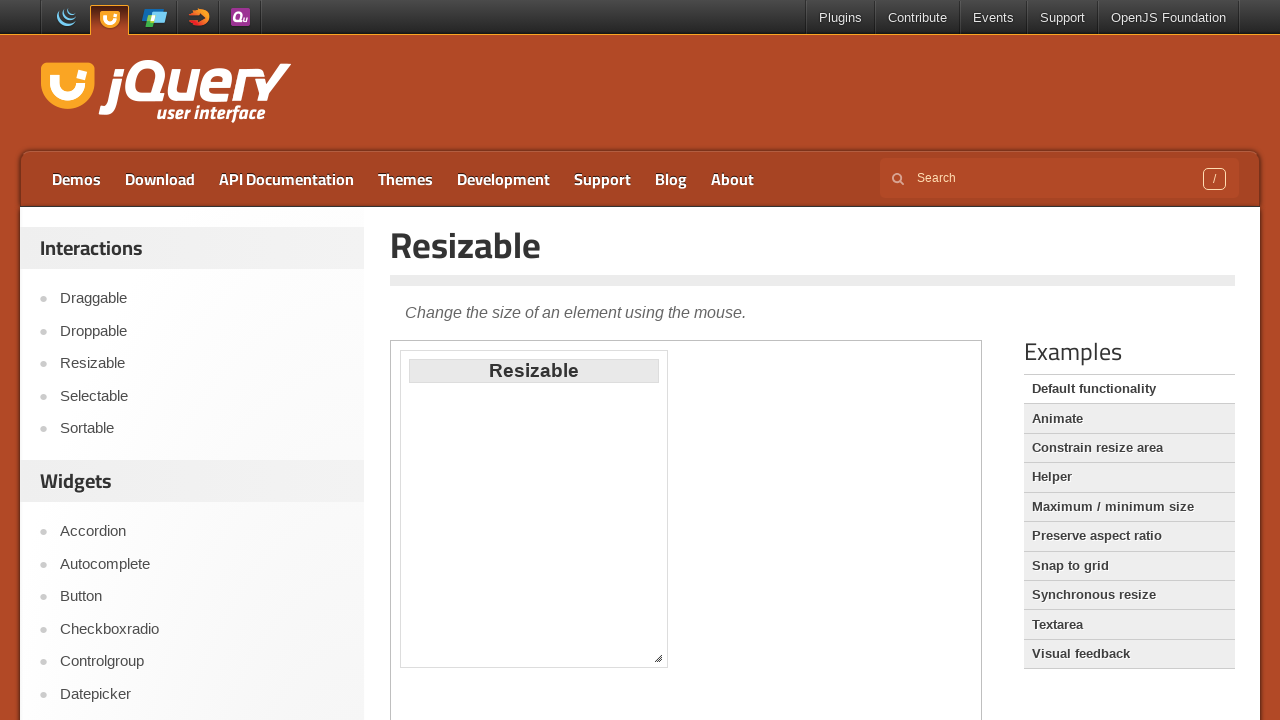

Pressed mouse button down on resize handle at (658, 658)
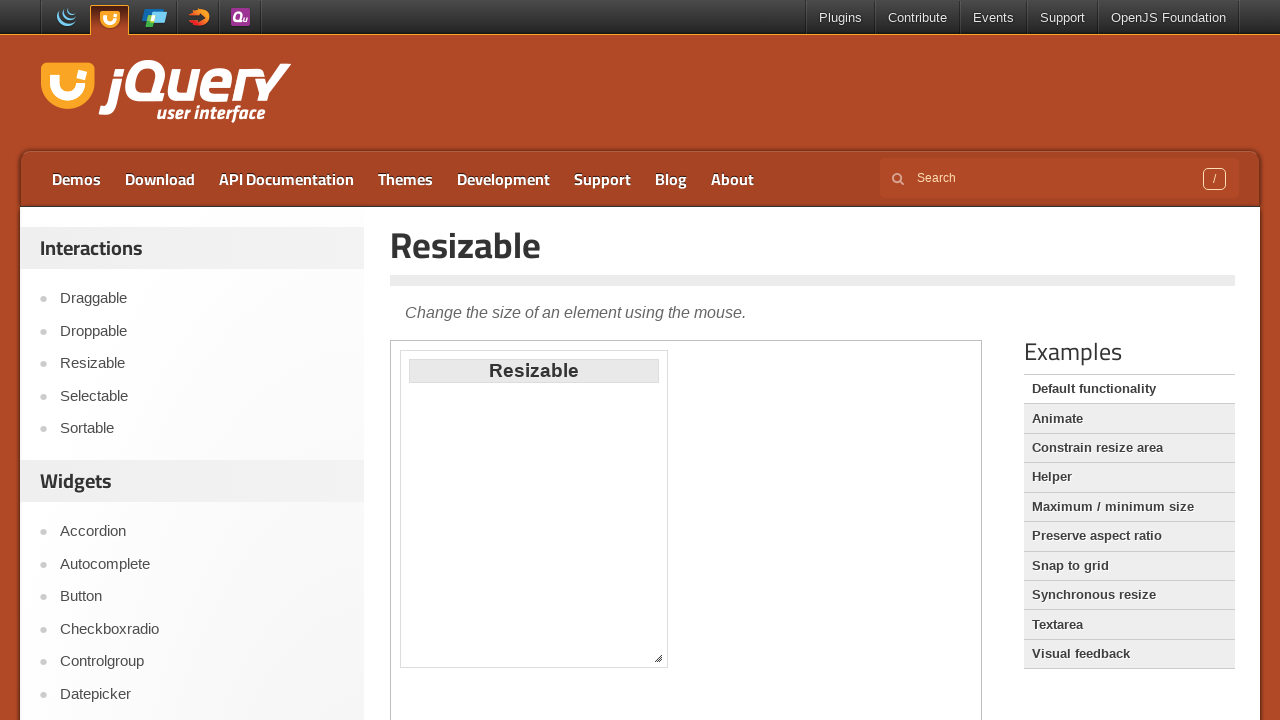

Dragged resize handle 50px left and 75px up (second resize operation) at (608, 583)
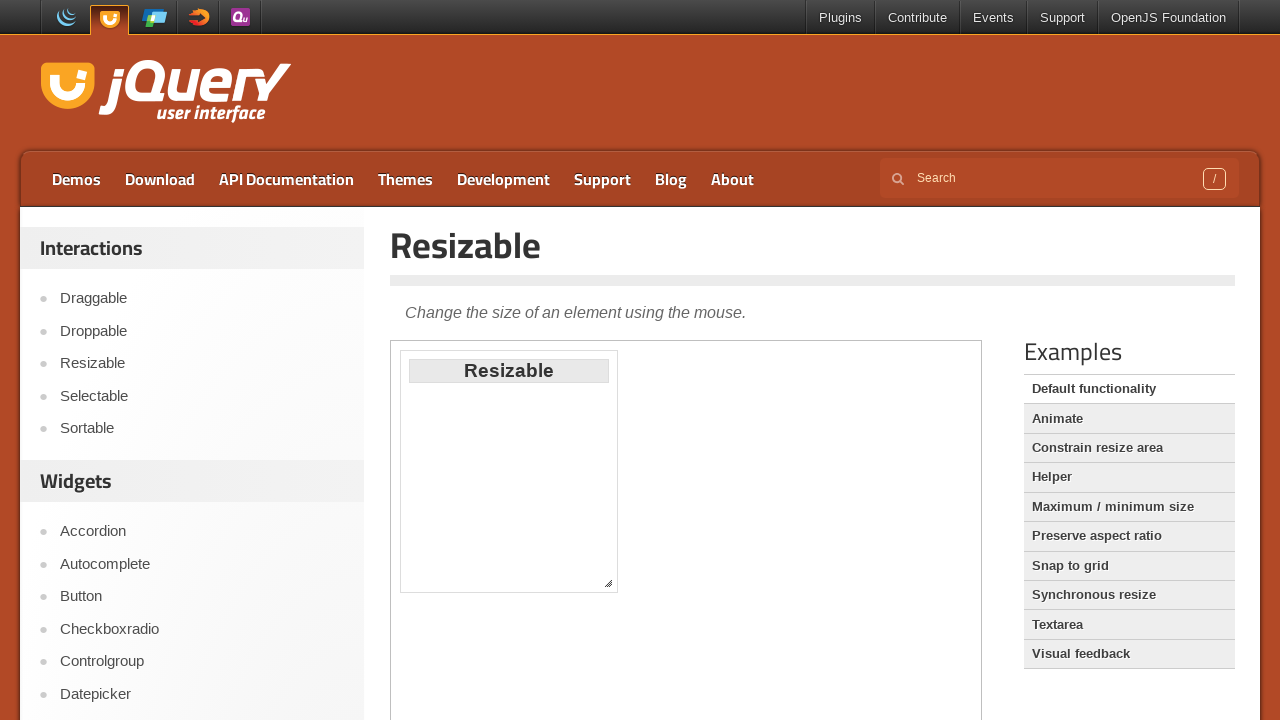

Released mouse button after second resize operation at (608, 583)
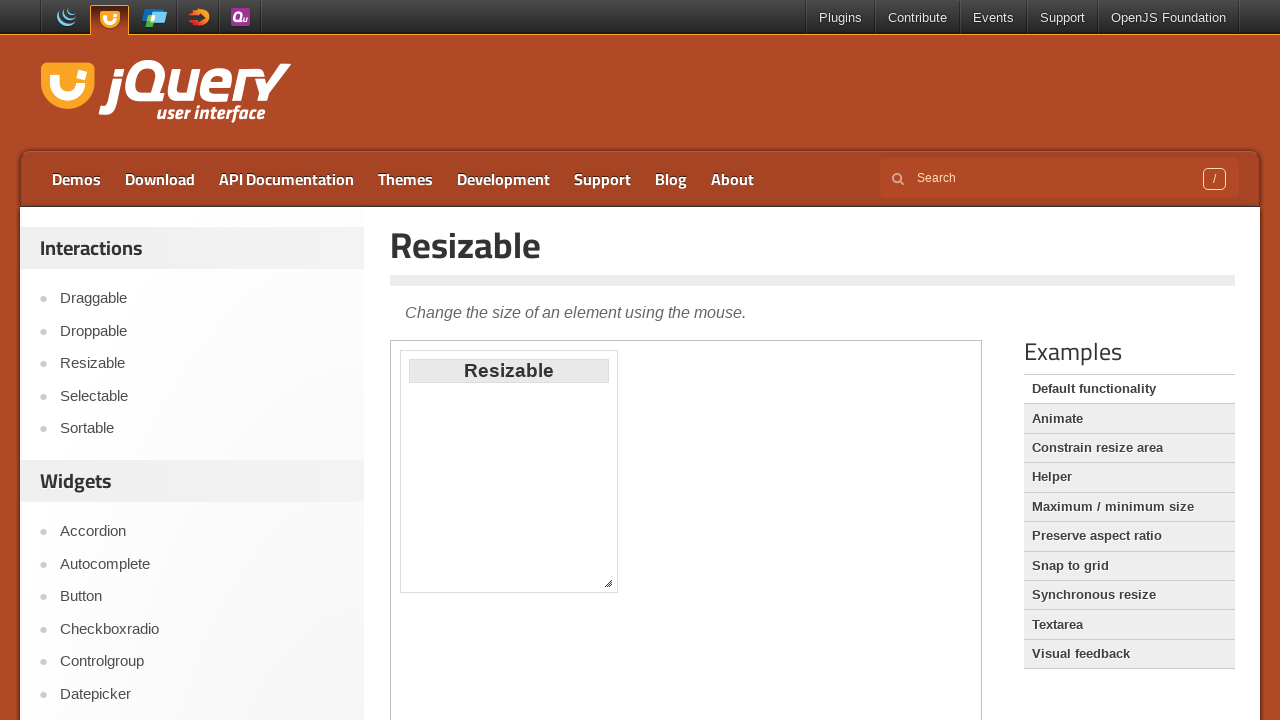

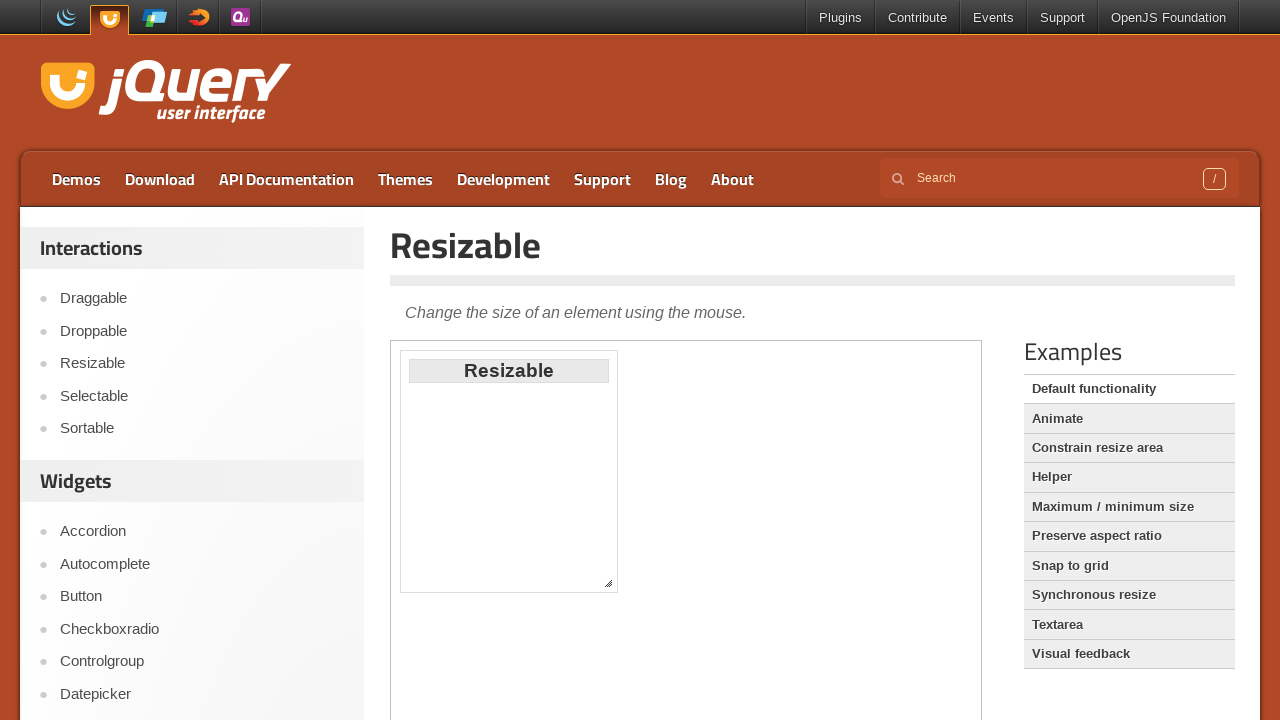